Tests that edits are saved when the input field loses focus (blur event)

Starting URL: https://demo.playwright.dev/todomvc

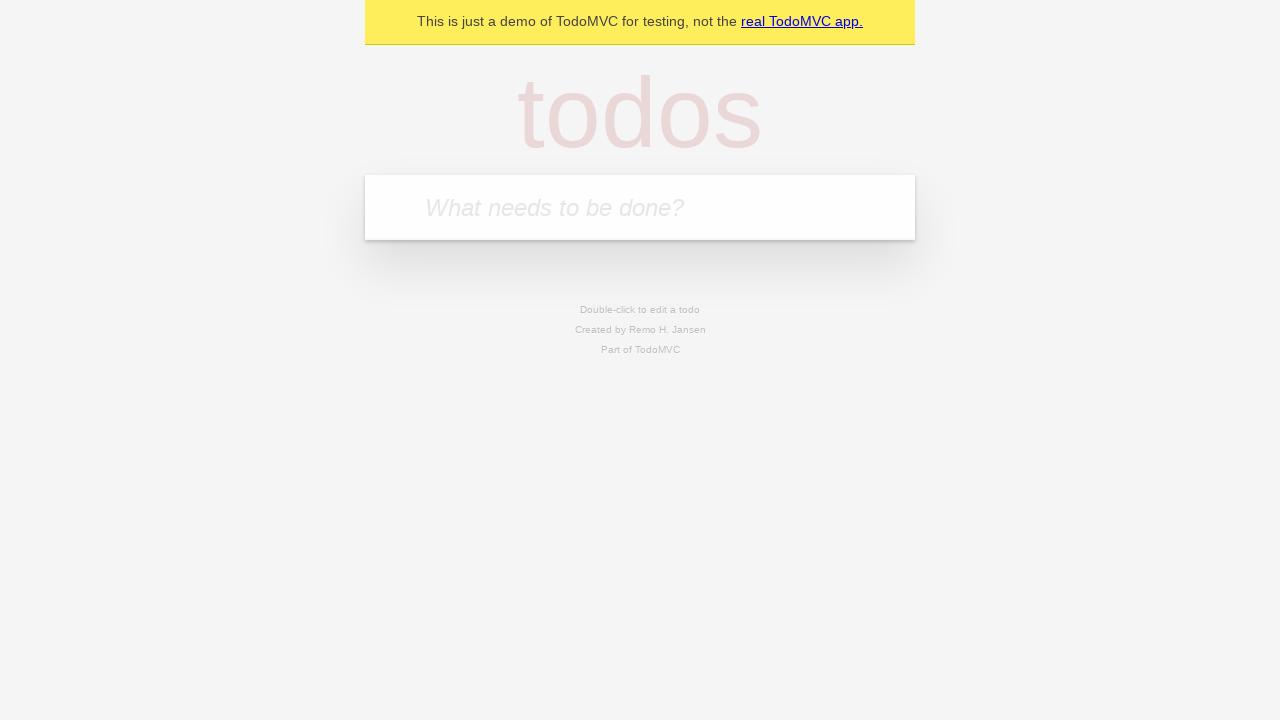

Filled new todo input with 'buy some cheese' on internal:attr=[placeholder="What needs to be done?"i]
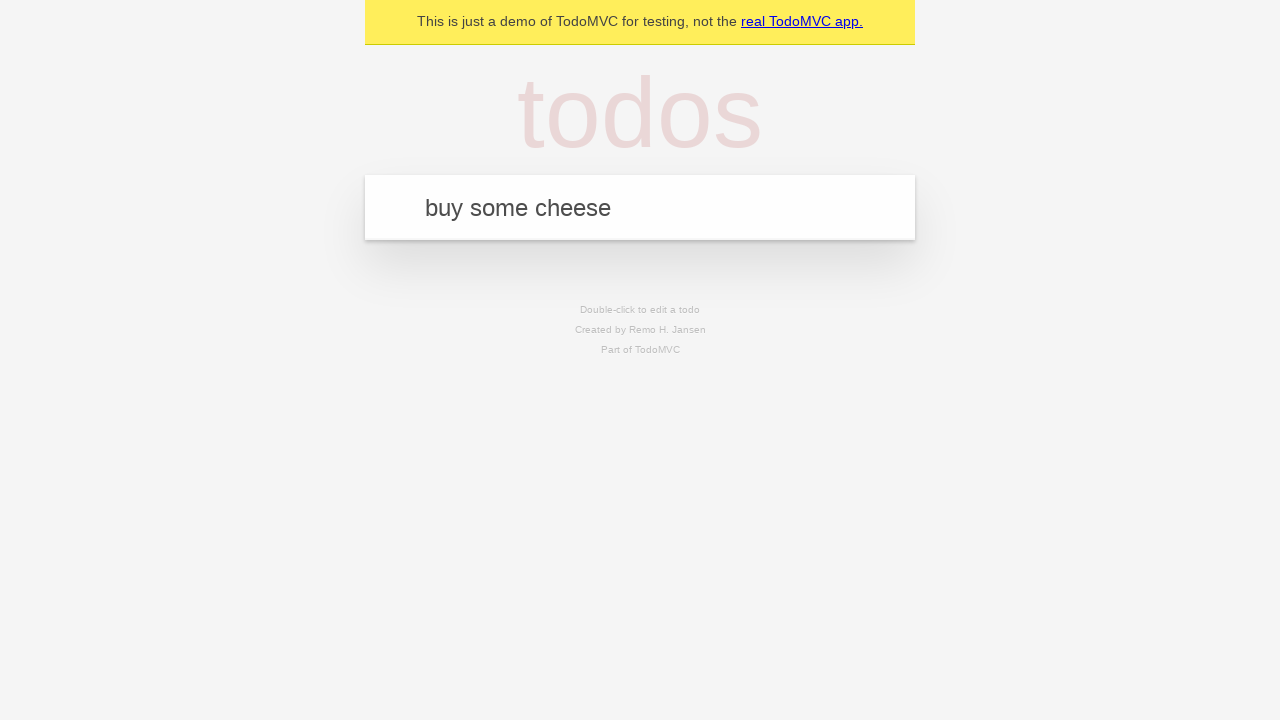

Pressed Enter to create first todo on internal:attr=[placeholder="What needs to be done?"i]
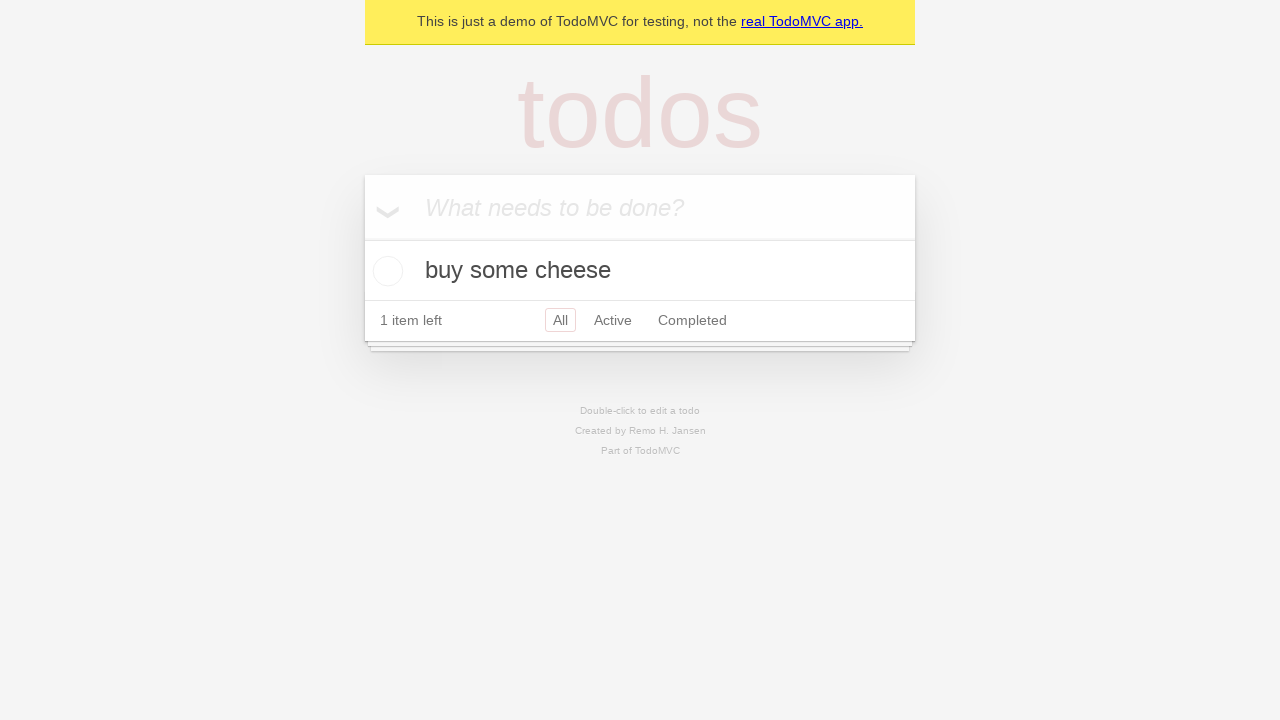

Filled new todo input with 'feed the cat' on internal:attr=[placeholder="What needs to be done?"i]
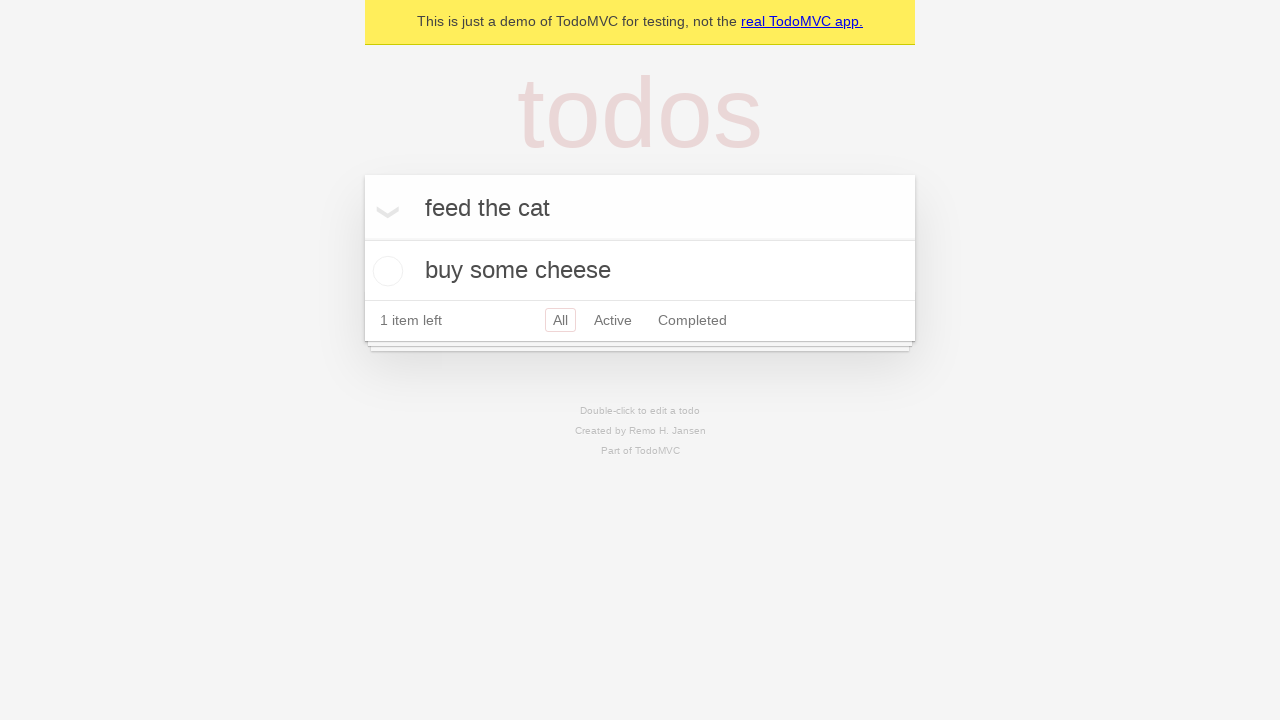

Pressed Enter to create second todo on internal:attr=[placeholder="What needs to be done?"i]
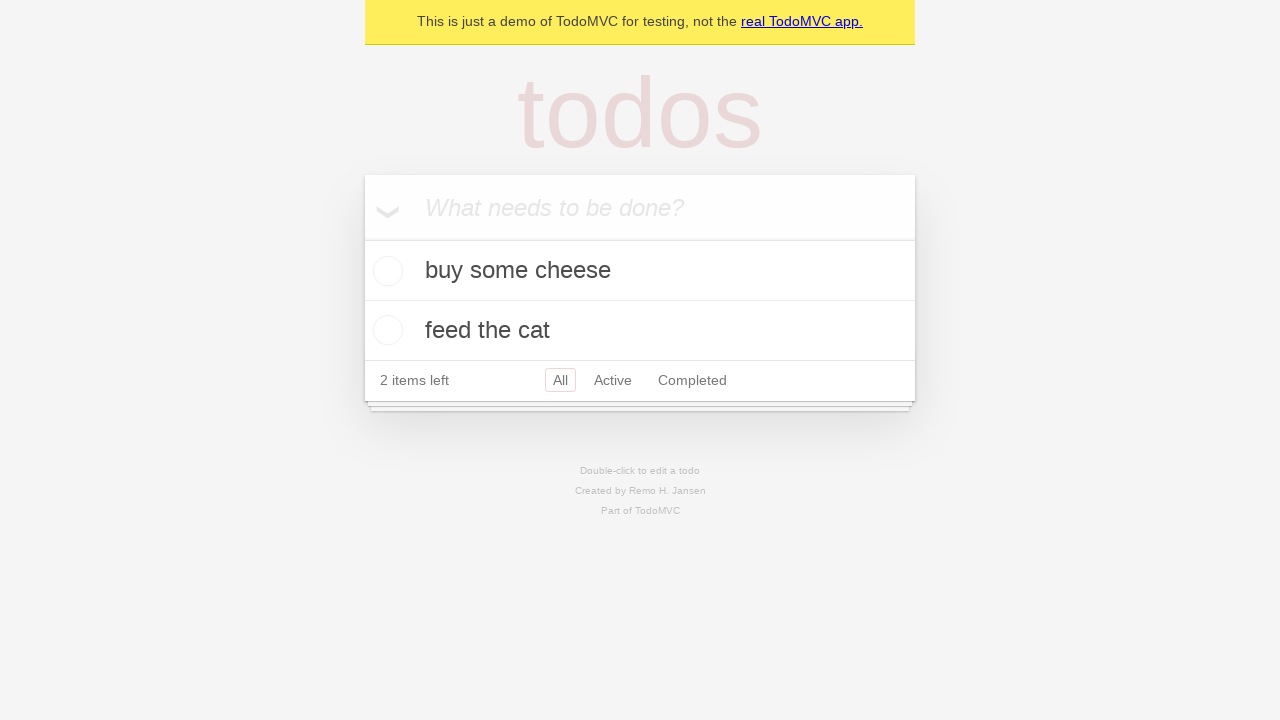

Filled new todo input with 'book a doctors appointment' on internal:attr=[placeholder="What needs to be done?"i]
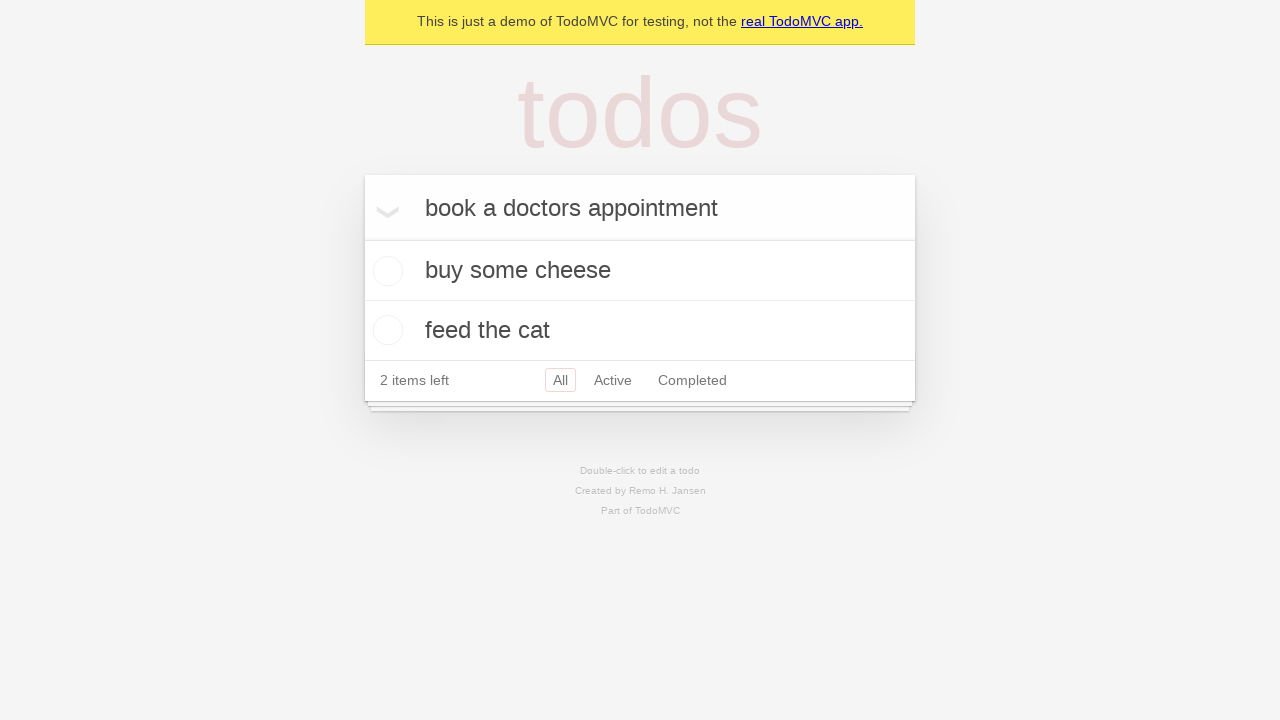

Pressed Enter to create third todo on internal:attr=[placeholder="What needs to be done?"i]
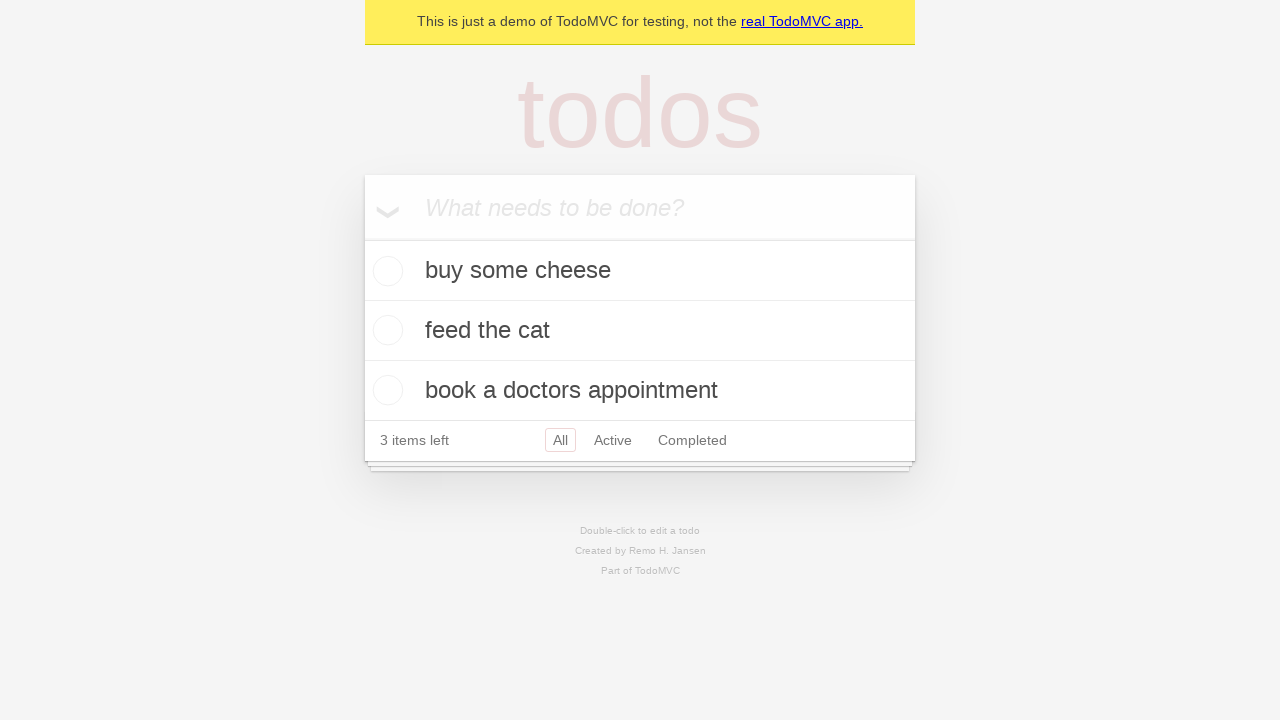

Double-clicked second todo item to enter edit mode at (640, 331) on internal:testid=[data-testid="todo-item"s] >> nth=1
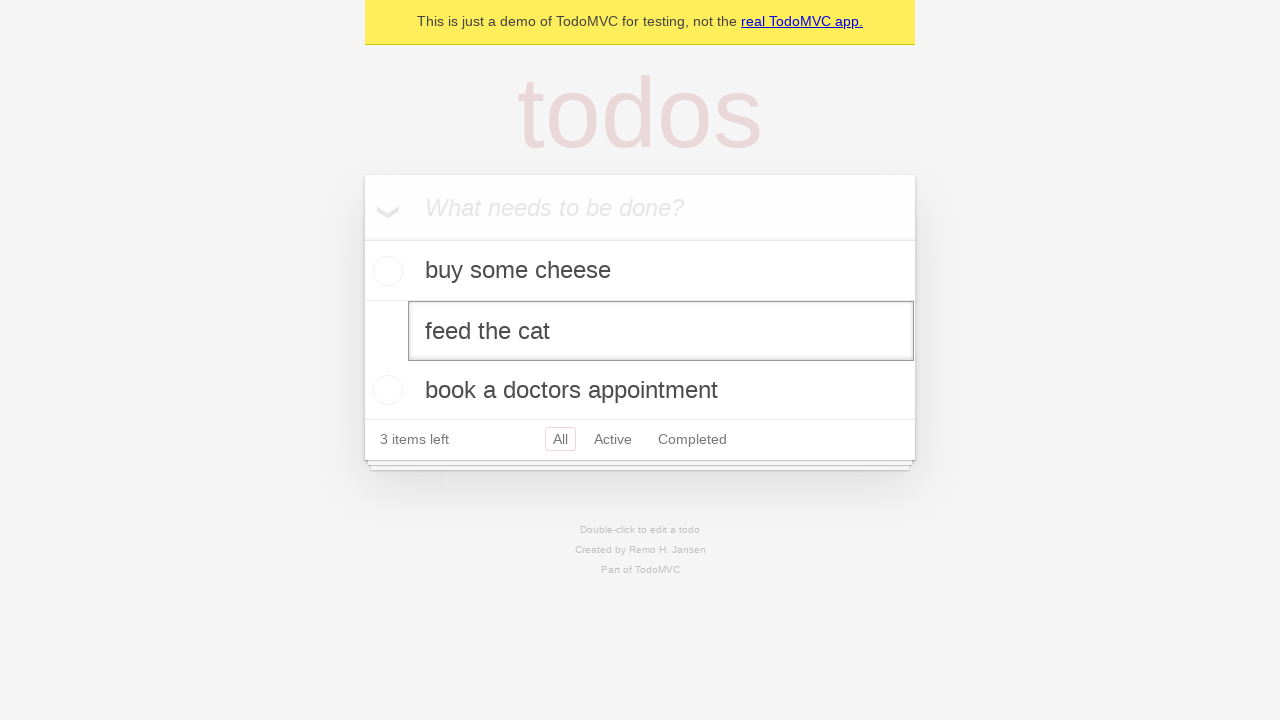

Filled edit textbox with 'buy some sausages' on internal:testid=[data-testid="todo-item"s] >> nth=1 >> internal:role=textbox[nam
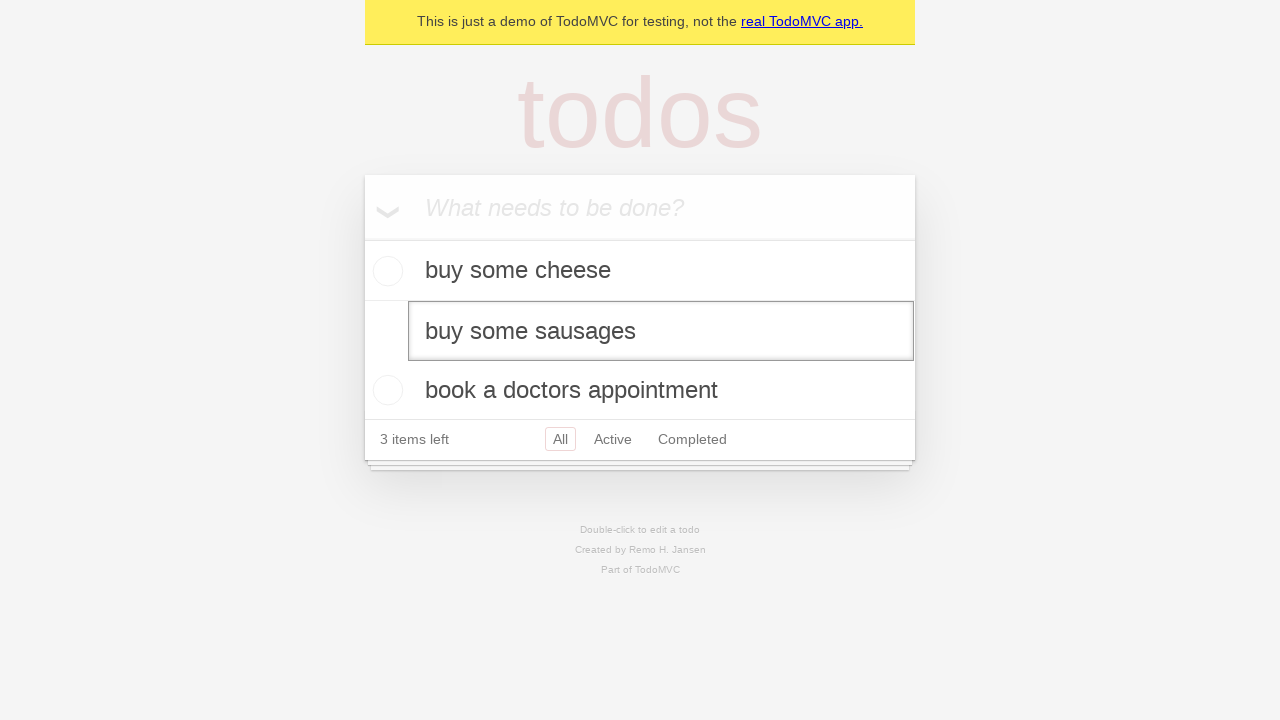

Dispatched blur event on edit textbox to save changes
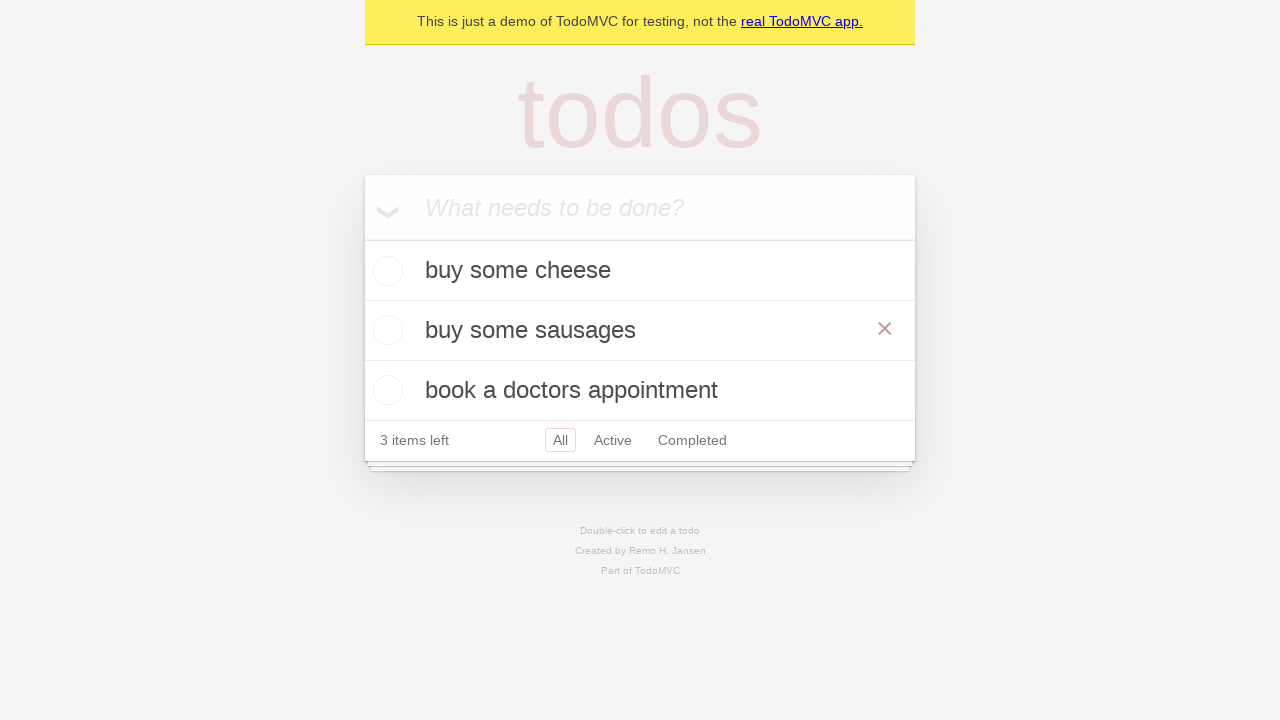

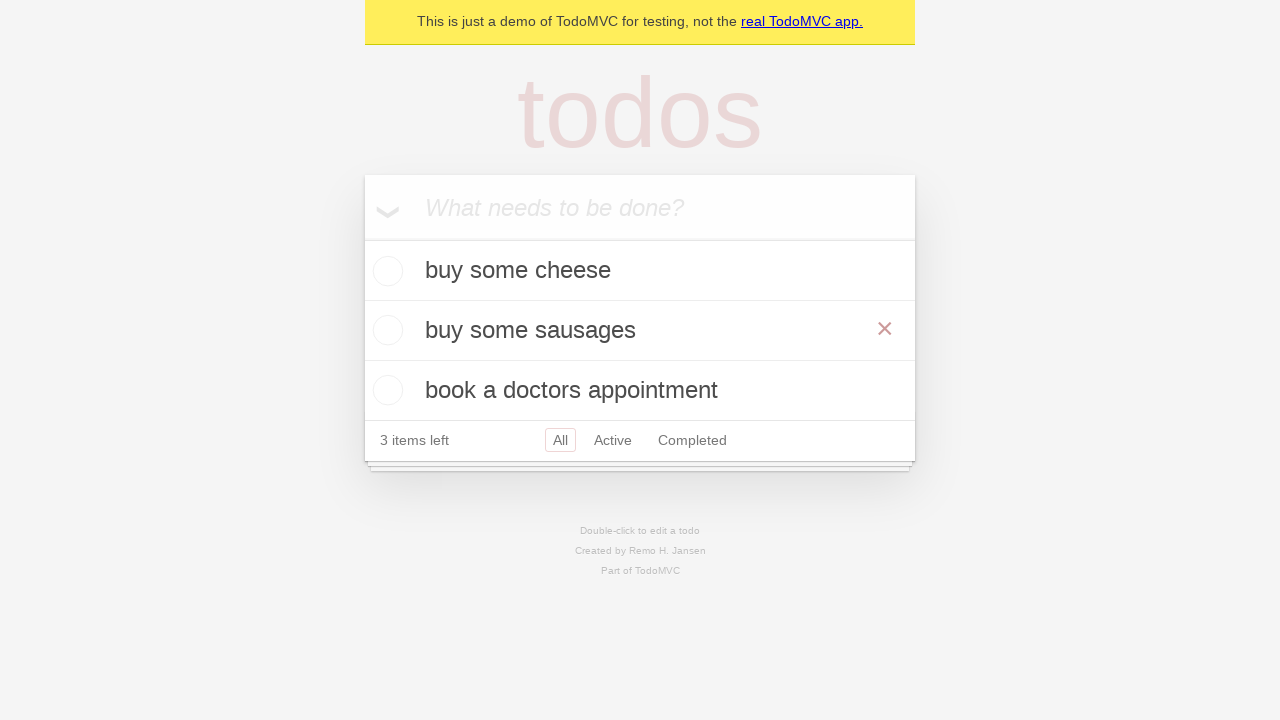